Tests that todo data persists after page reload by creating items, checking one, and reloading.

Starting URL: https://demo.playwright.dev/todomvc

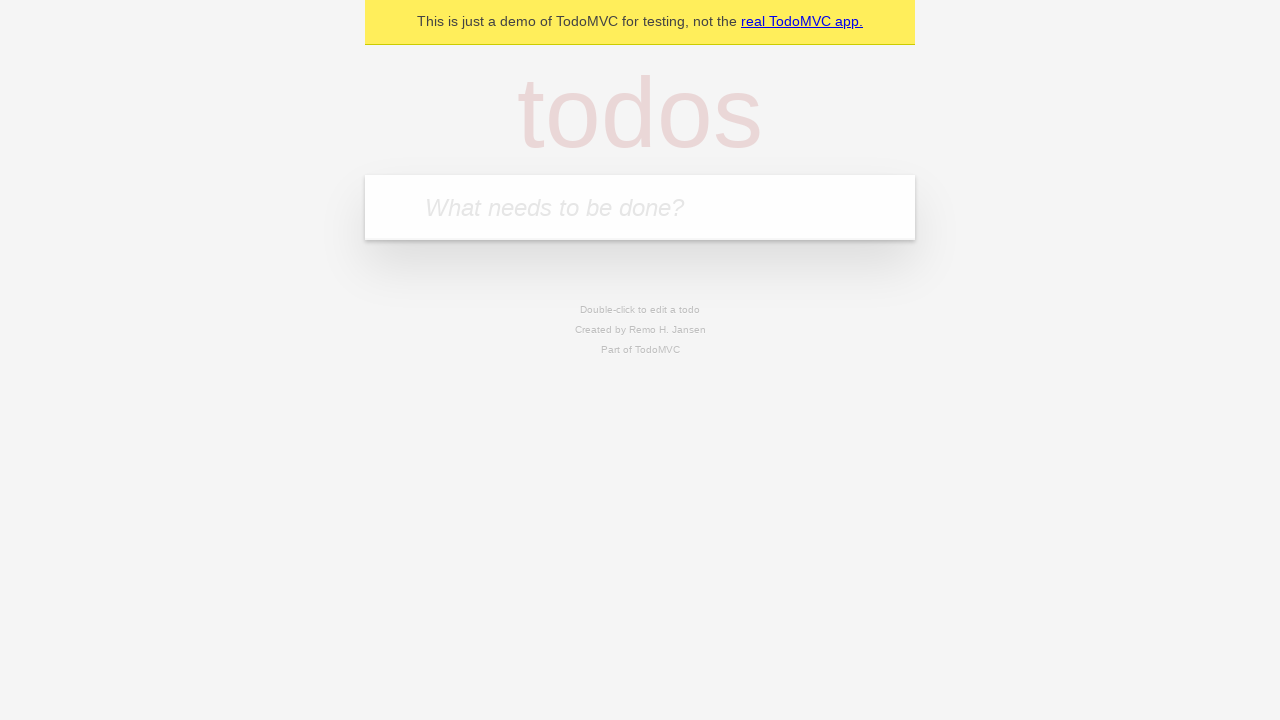

Filled todo input with 'buy some cheese' on internal:attr=[placeholder="What needs to be done?"i]
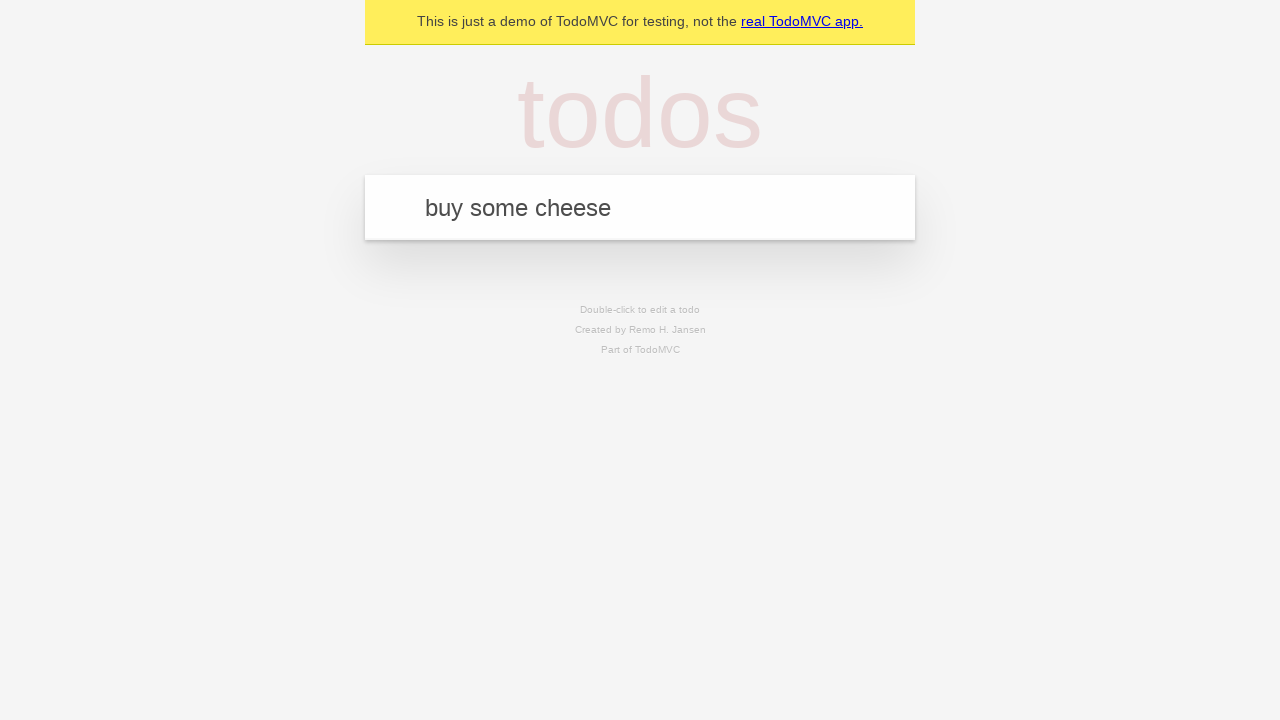

Pressed Enter to create first todo item on internal:attr=[placeholder="What needs to be done?"i]
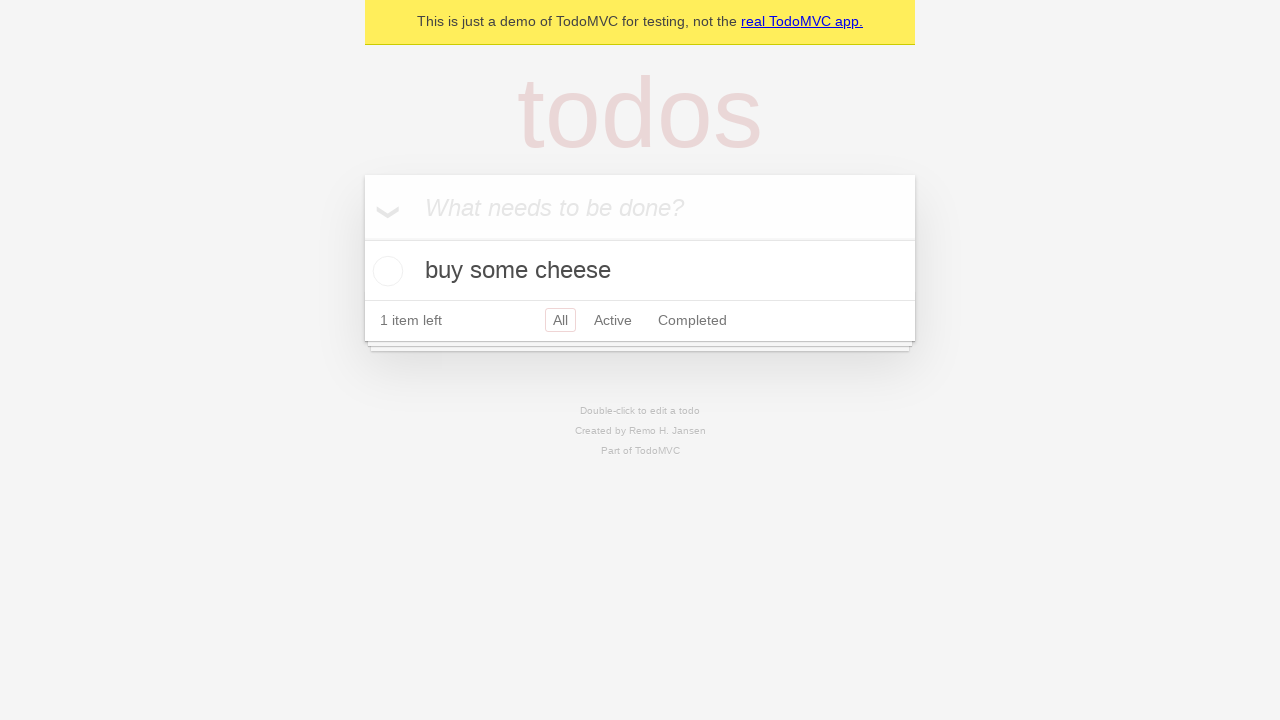

Filled todo input with 'feed the cat' on internal:attr=[placeholder="What needs to be done?"i]
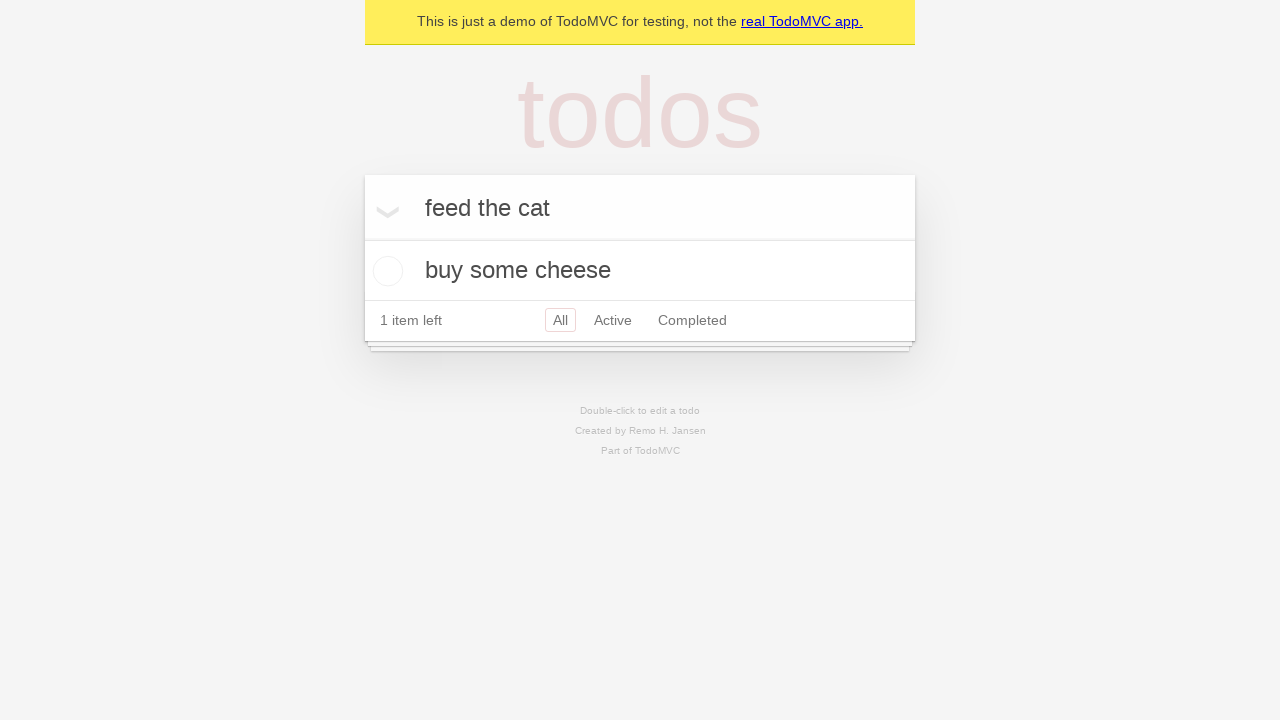

Pressed Enter to create second todo item on internal:attr=[placeholder="What needs to be done?"i]
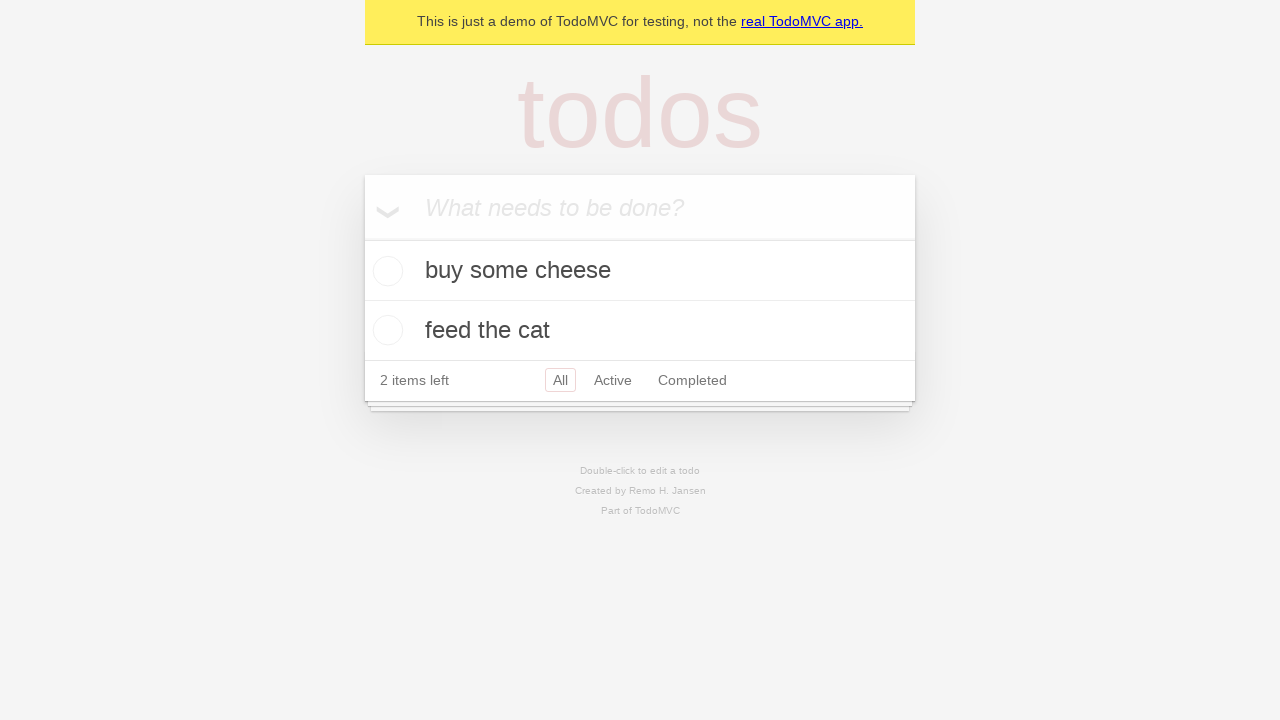

Checked the first todo item at (385, 271) on internal:testid=[data-testid="todo-item"s] >> nth=0 >> internal:role=checkbox
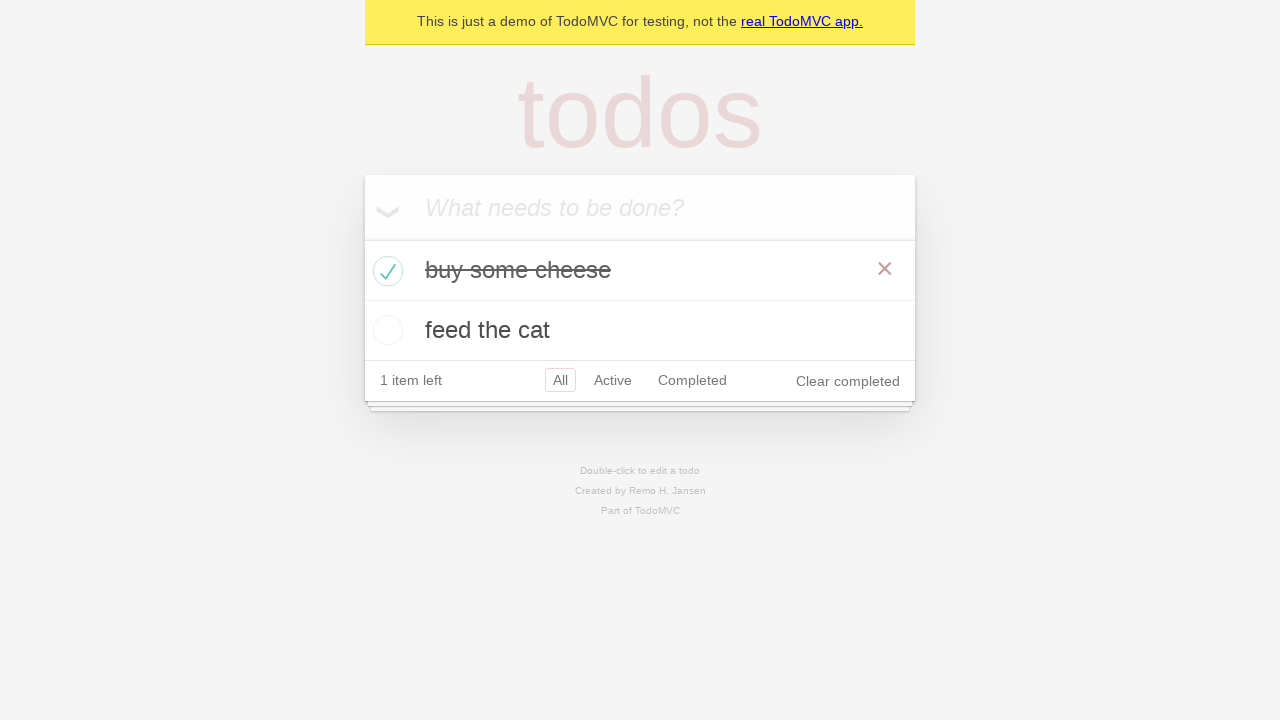

Reloaded the page to test data persistence
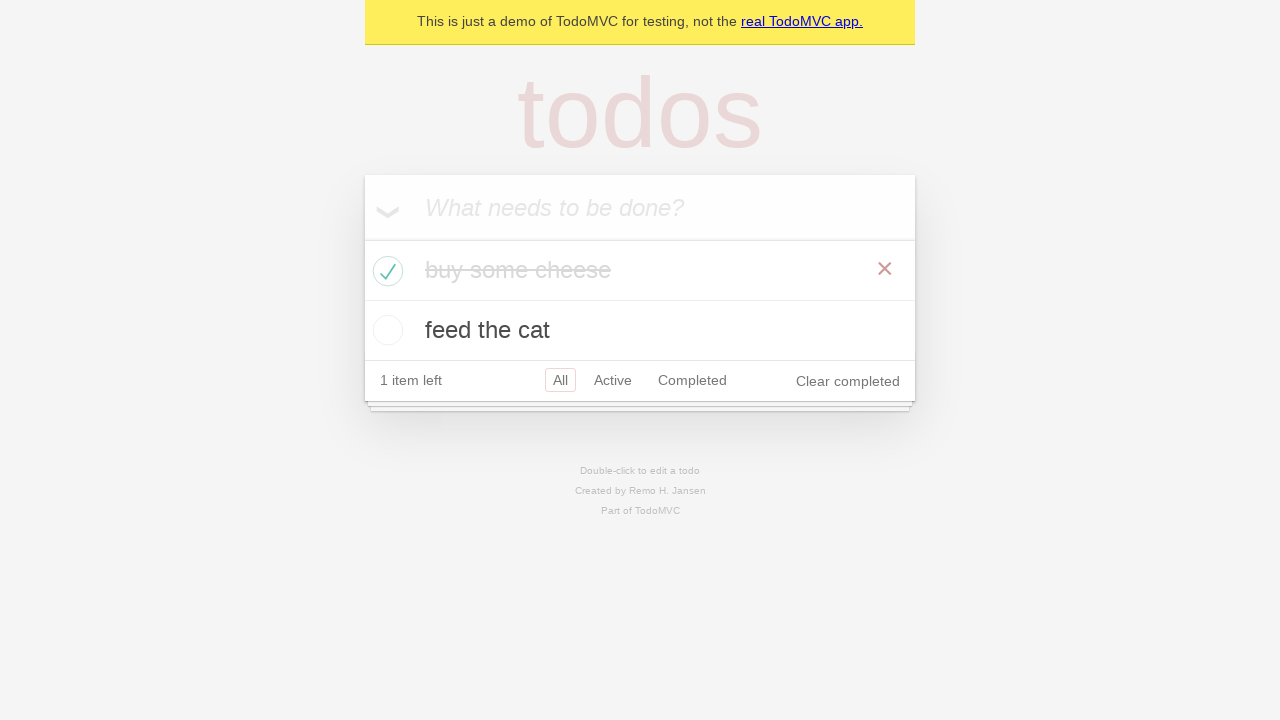

Waited for todo items to load after page reload
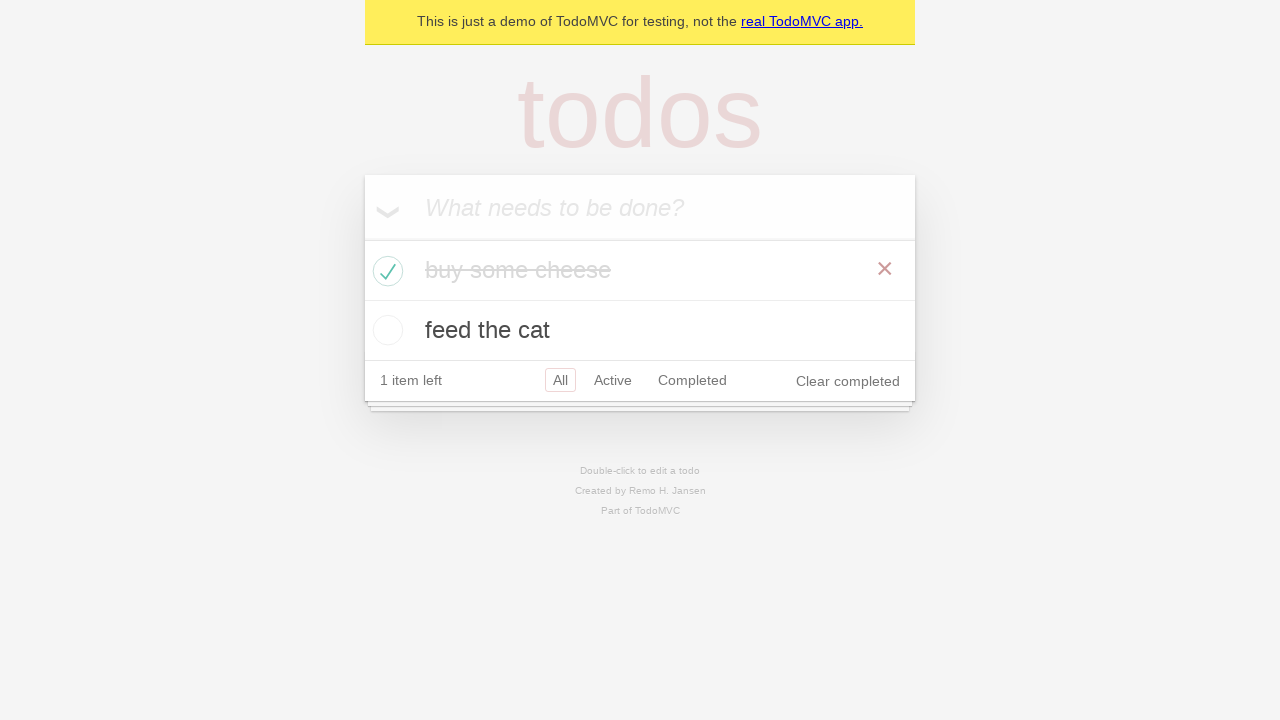

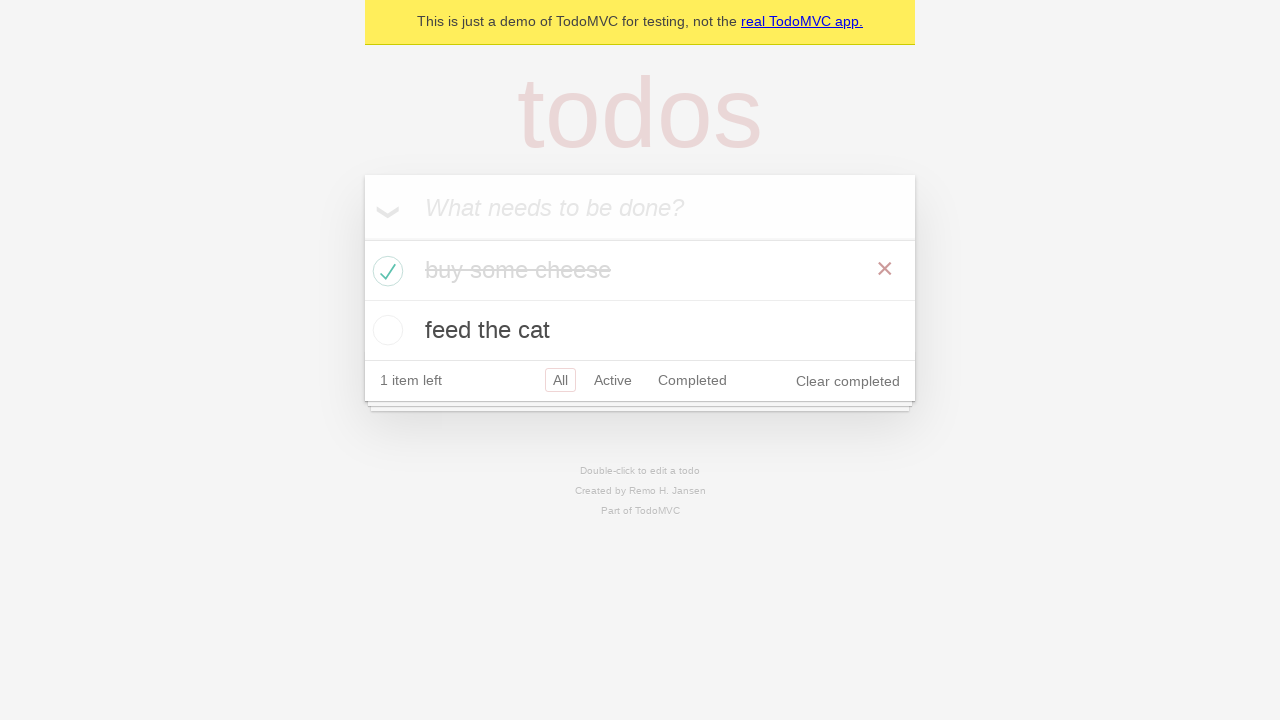